Tests the contact form functionality by navigating to the Contact page, filling out the form fields with name, email, subject, and message, then submitting the form

Starting URL: https://alchemy.hguy.co/lms

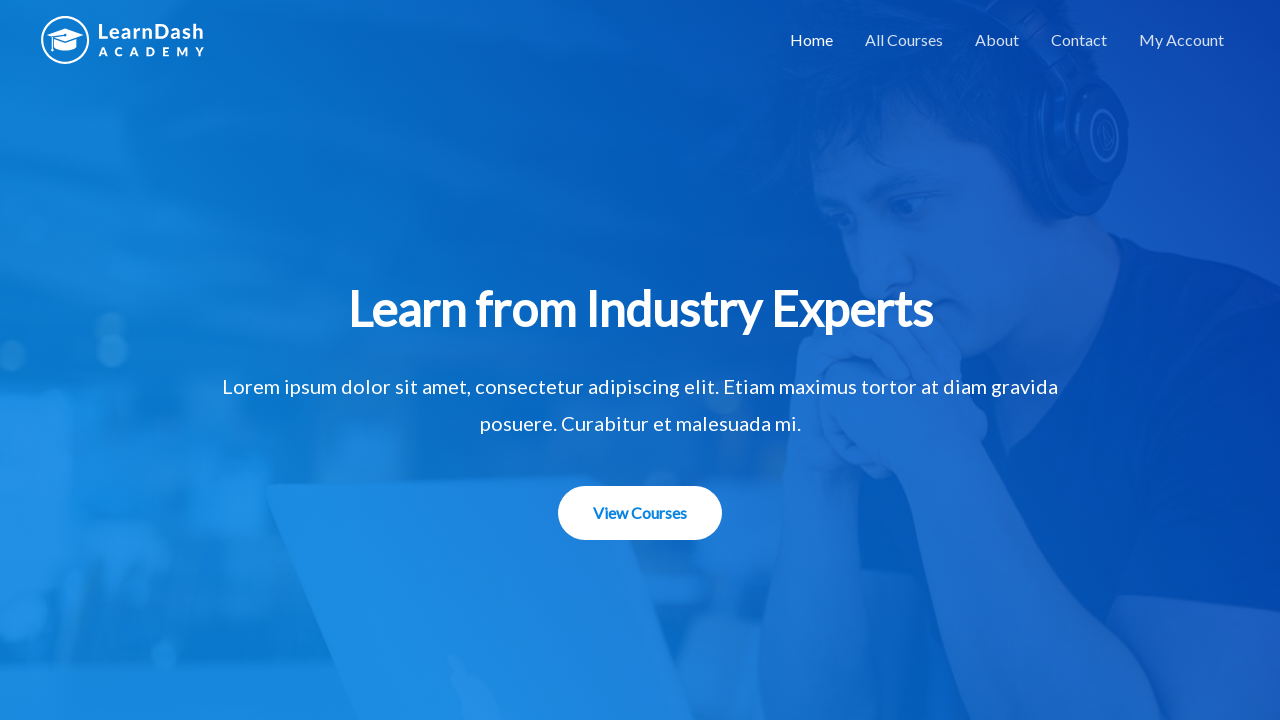

Clicked on Contact link to navigate to contact page at (1079, 40) on a:has-text('Contact')
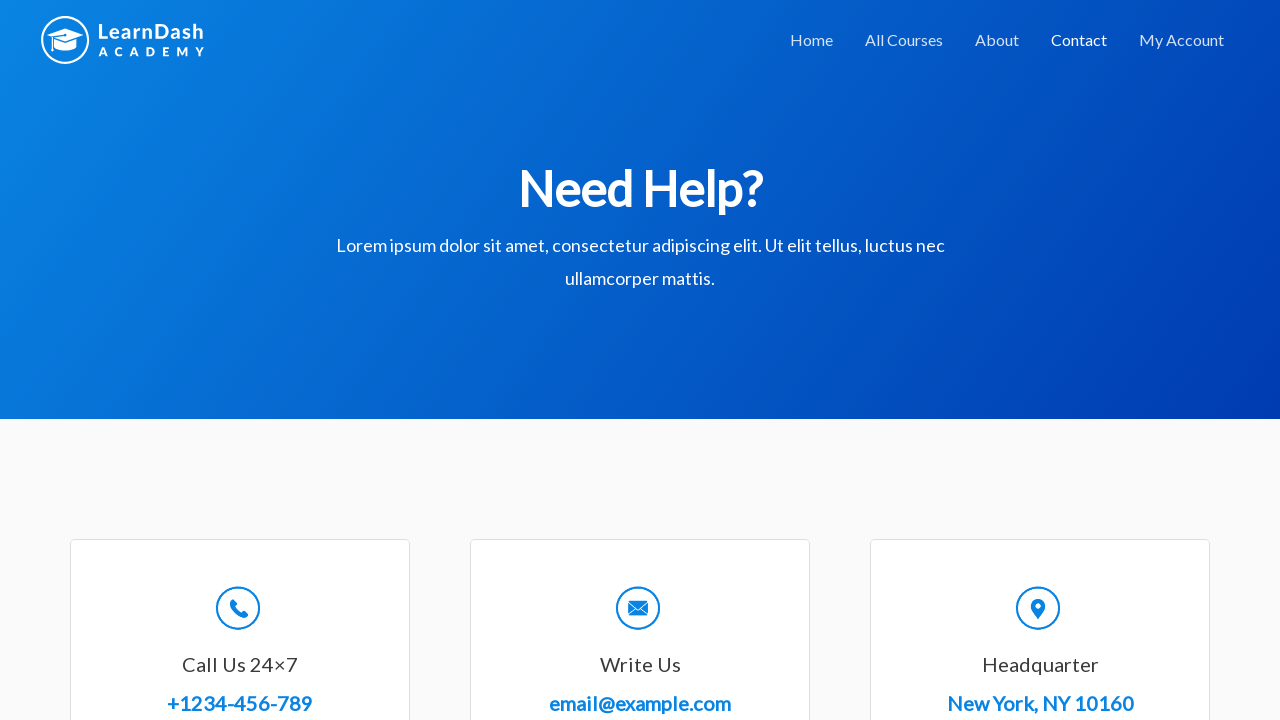

Filled in name field with 'Sarah Mitchell' on #wpforms-8-field_0
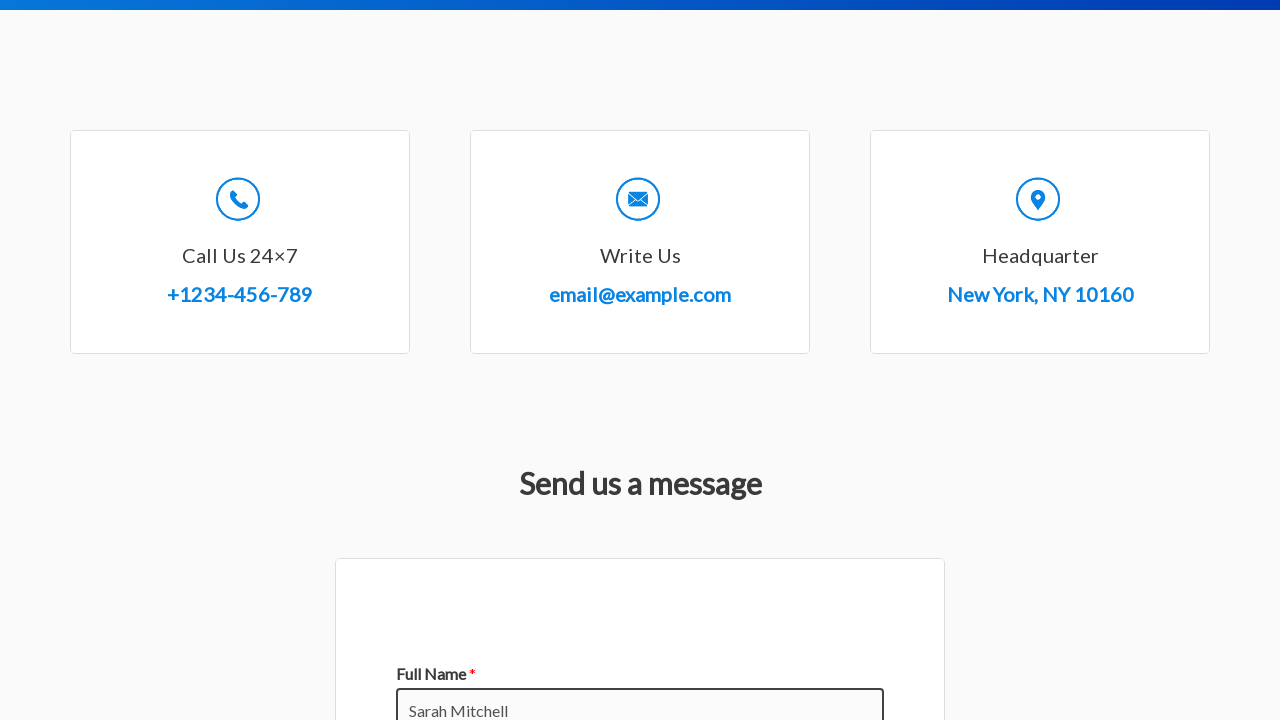

Filled in email field with 'sarah.mitchell@example.com' on #wpforms-8-field_1
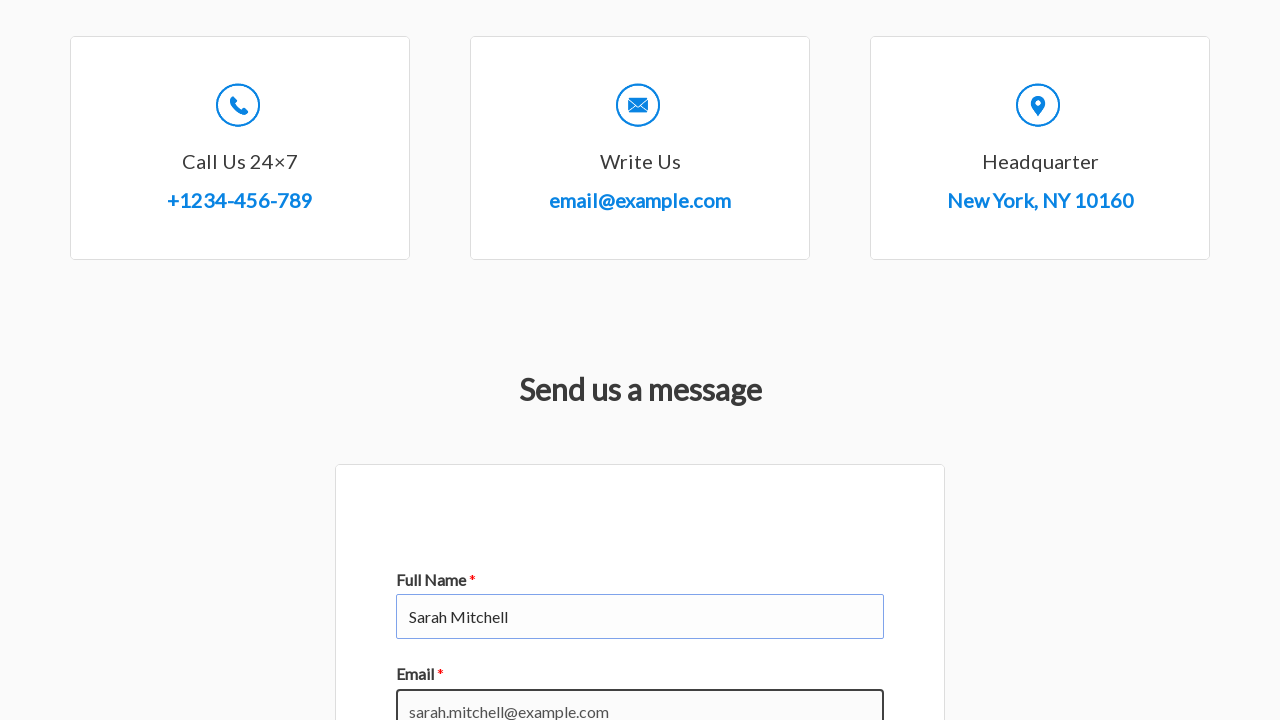

Filled in subject field with 'Question about enrollment' on #wpforms-8-field_3
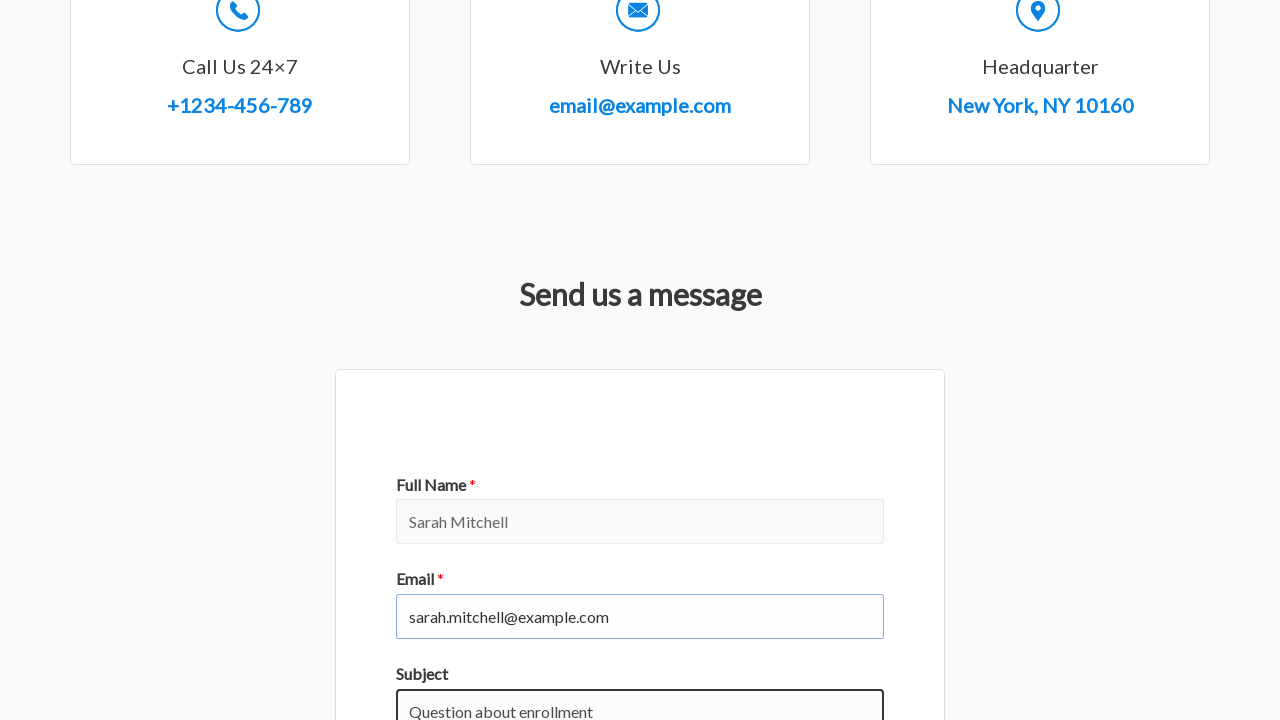

Filled in message field with enrollment inquiry on #wpforms-8-field_2
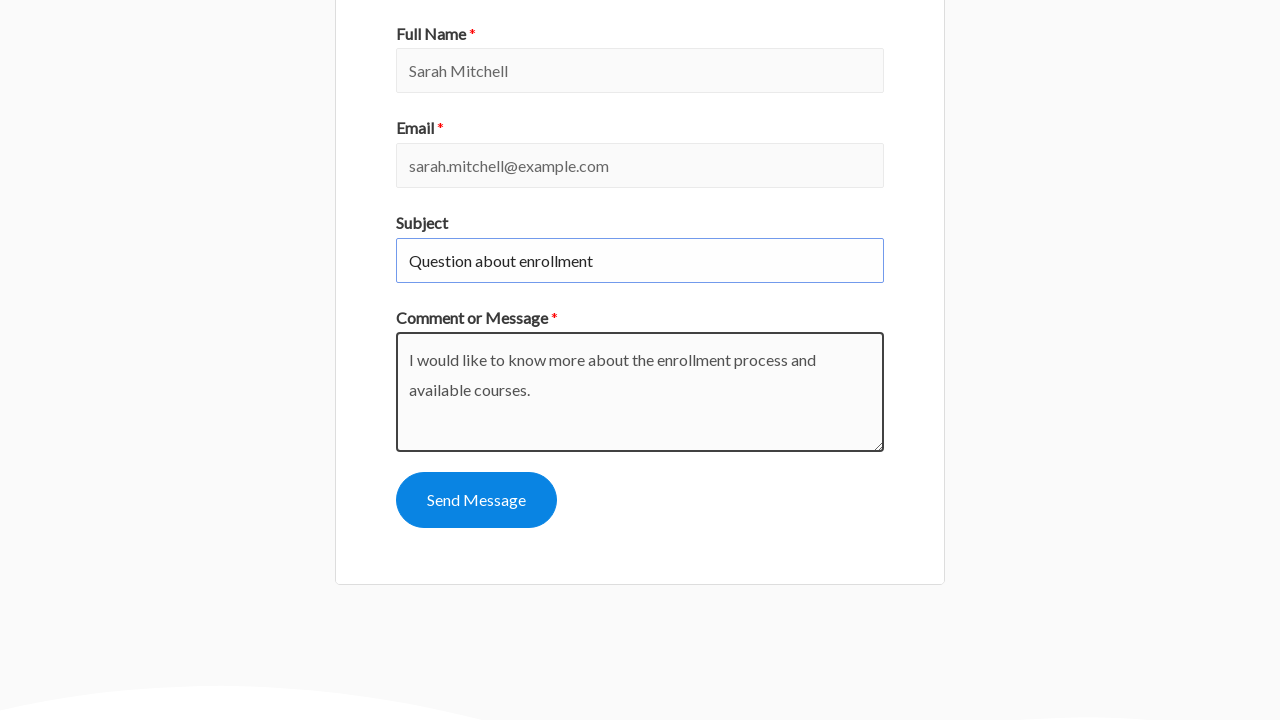

Clicked submit button to send contact form at (476, 500) on #wpforms-submit-8
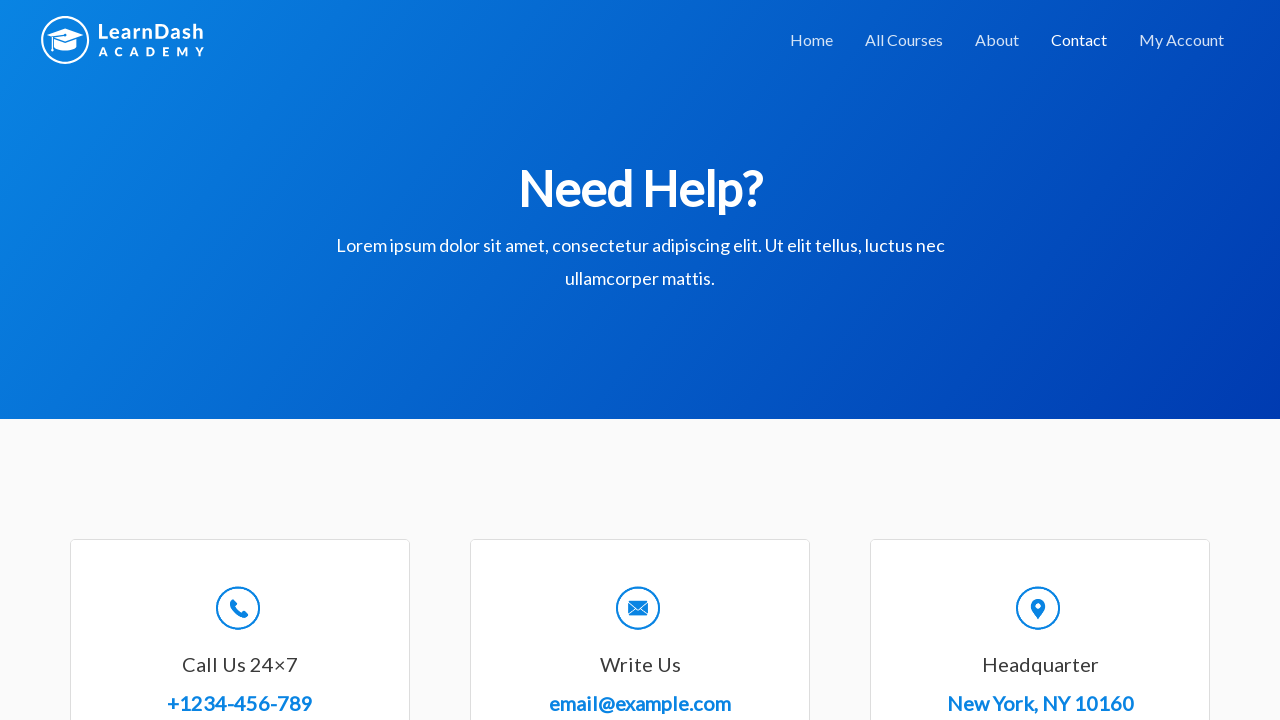

Contact form confirmation message appeared
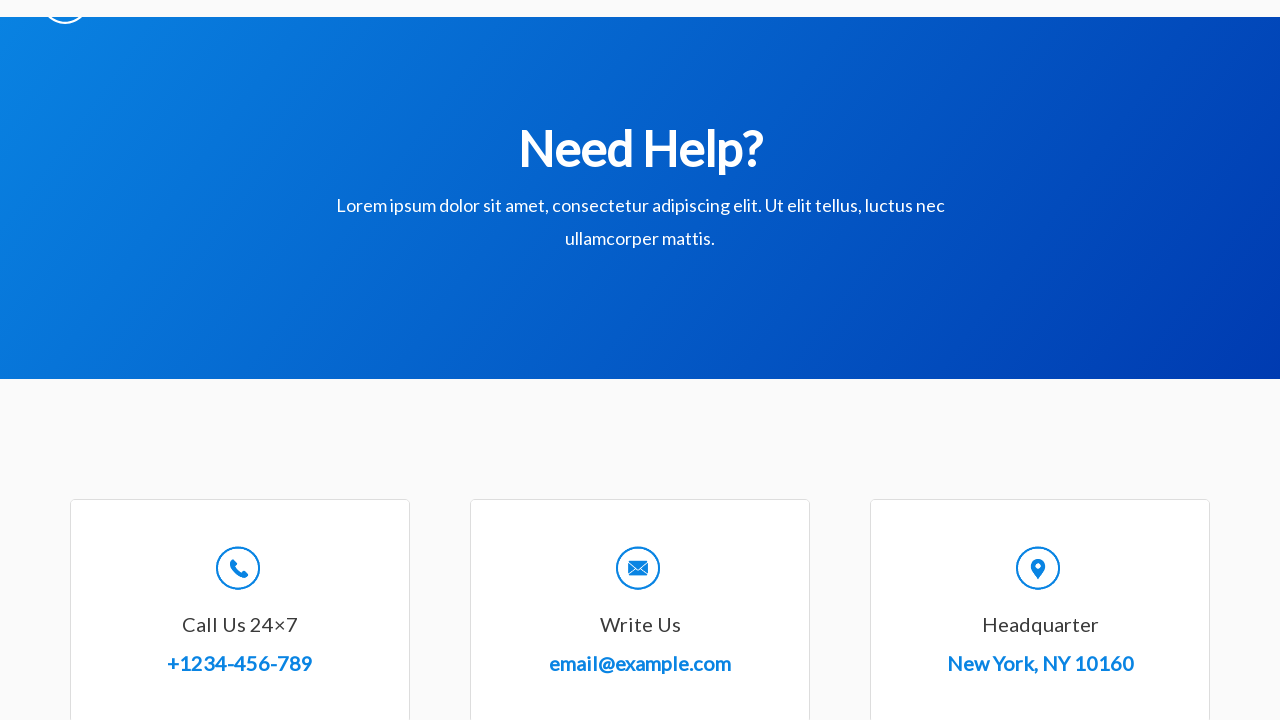

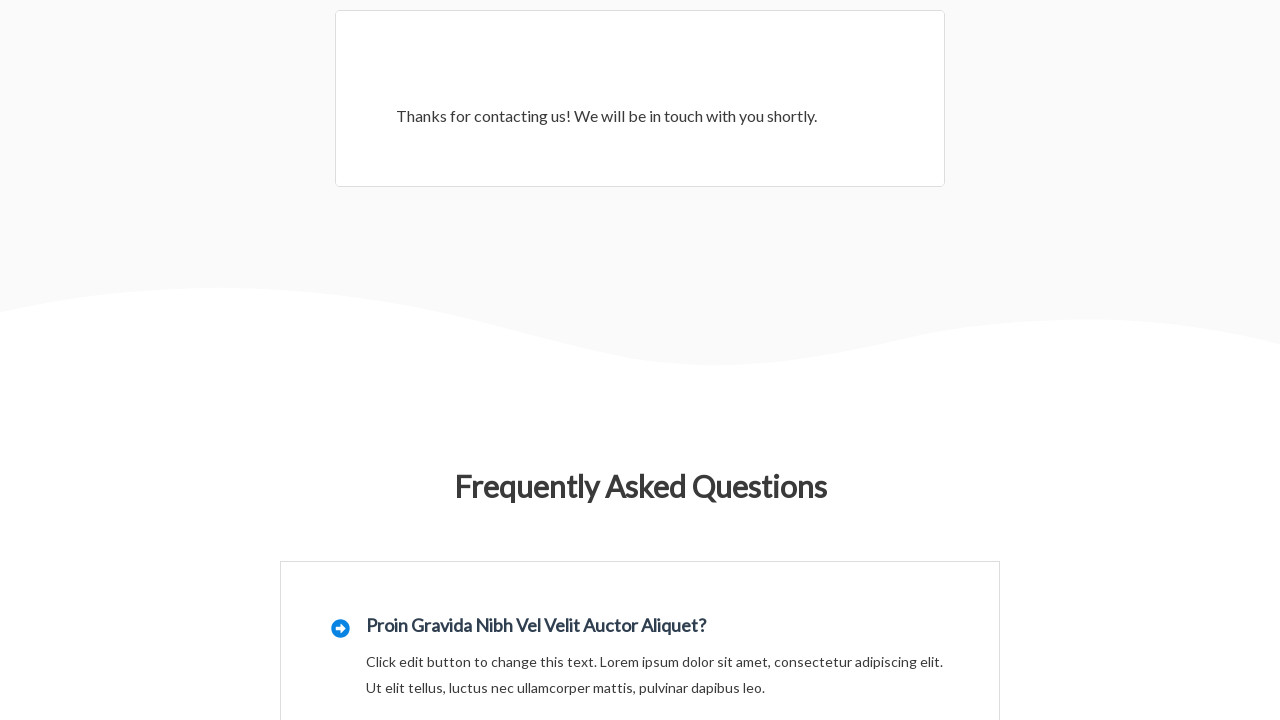